Tests that todo data persists after page reload, maintaining completion status

Starting URL: https://demo.playwright.dev/todomvc

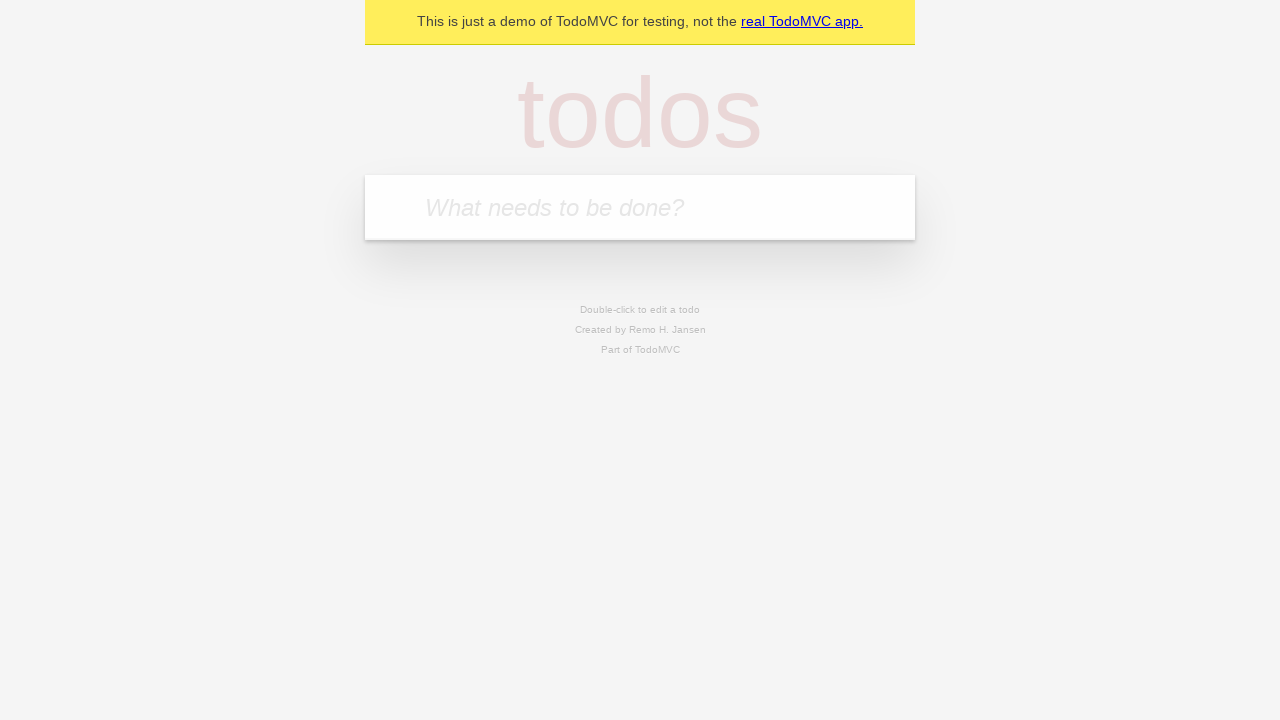

Located the new todo input field
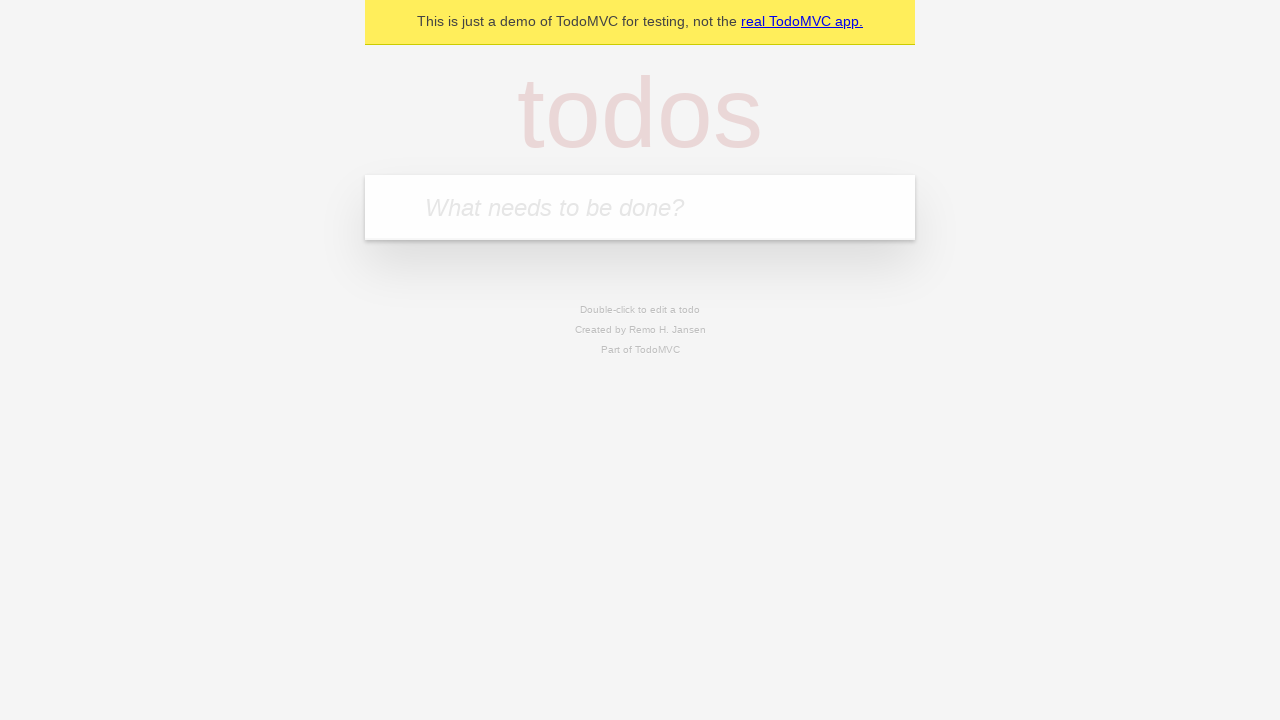

Filled first todo with 'buy some cheese' on internal:attr=[placeholder="What needs to be done?"i]
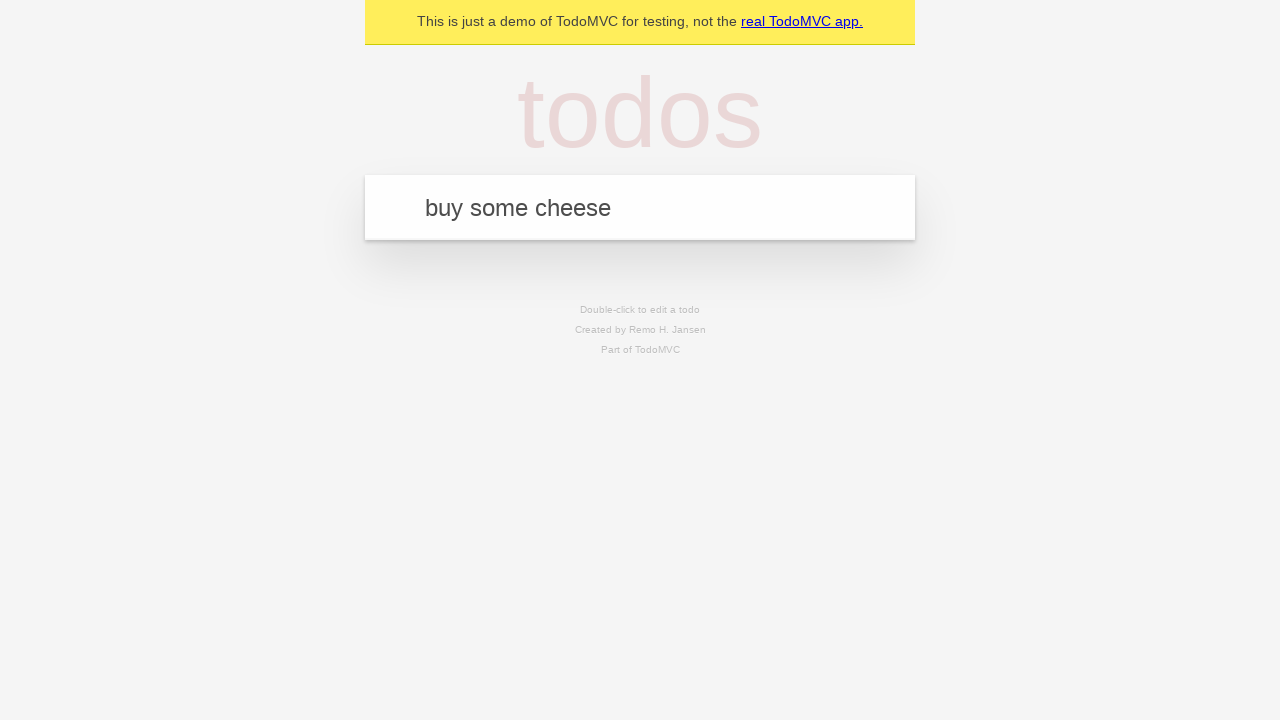

Pressed Enter to create first todo item on internal:attr=[placeholder="What needs to be done?"i]
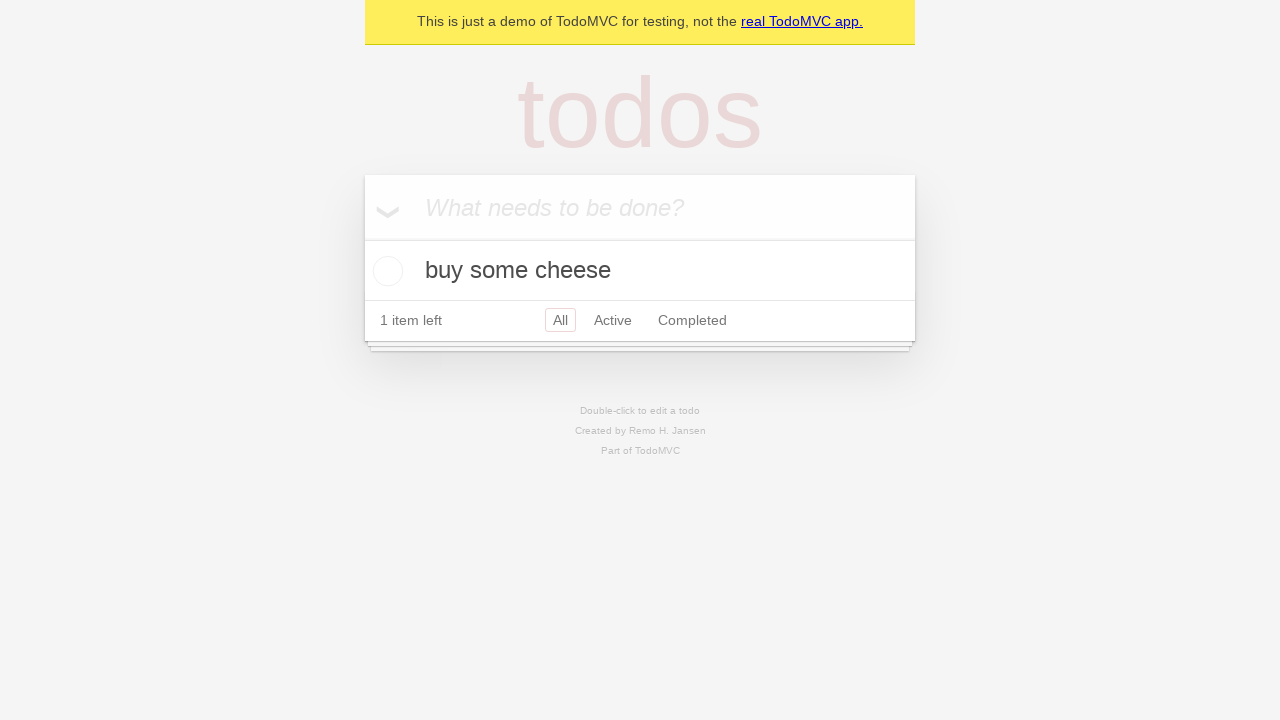

Filled second todo with 'feed the cat' on internal:attr=[placeholder="What needs to be done?"i]
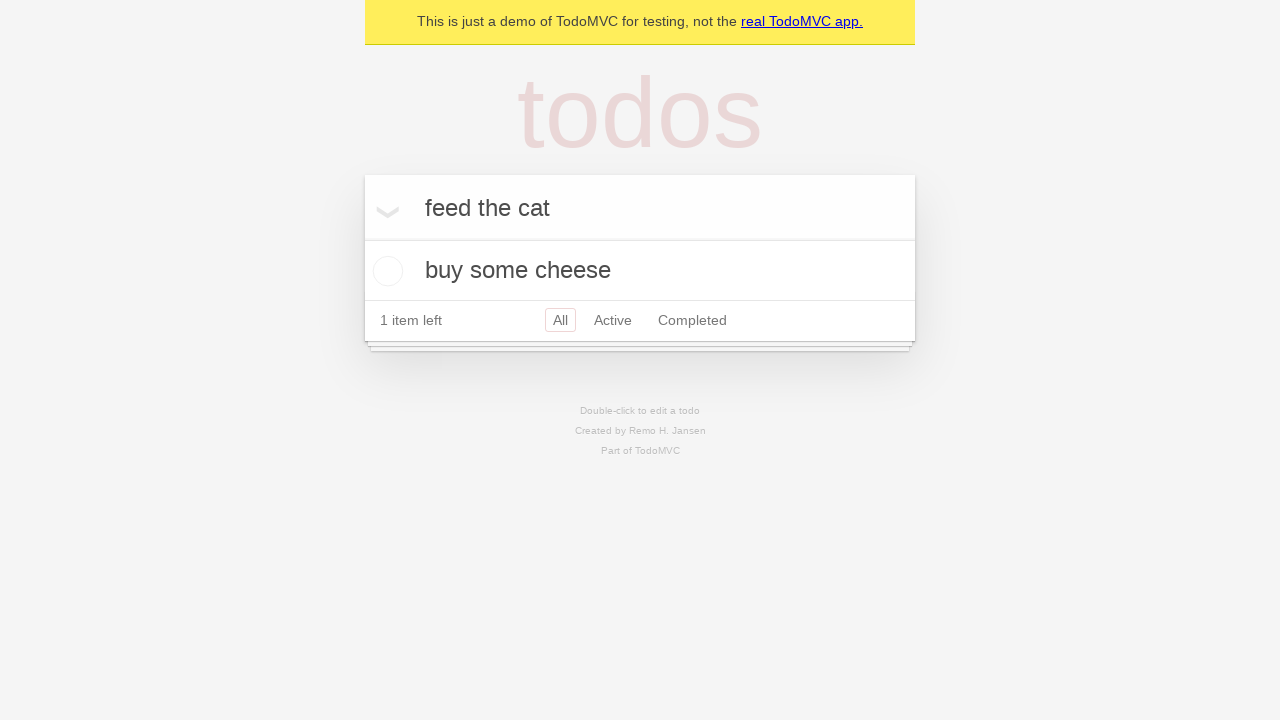

Pressed Enter to create second todo item on internal:attr=[placeholder="What needs to be done?"i]
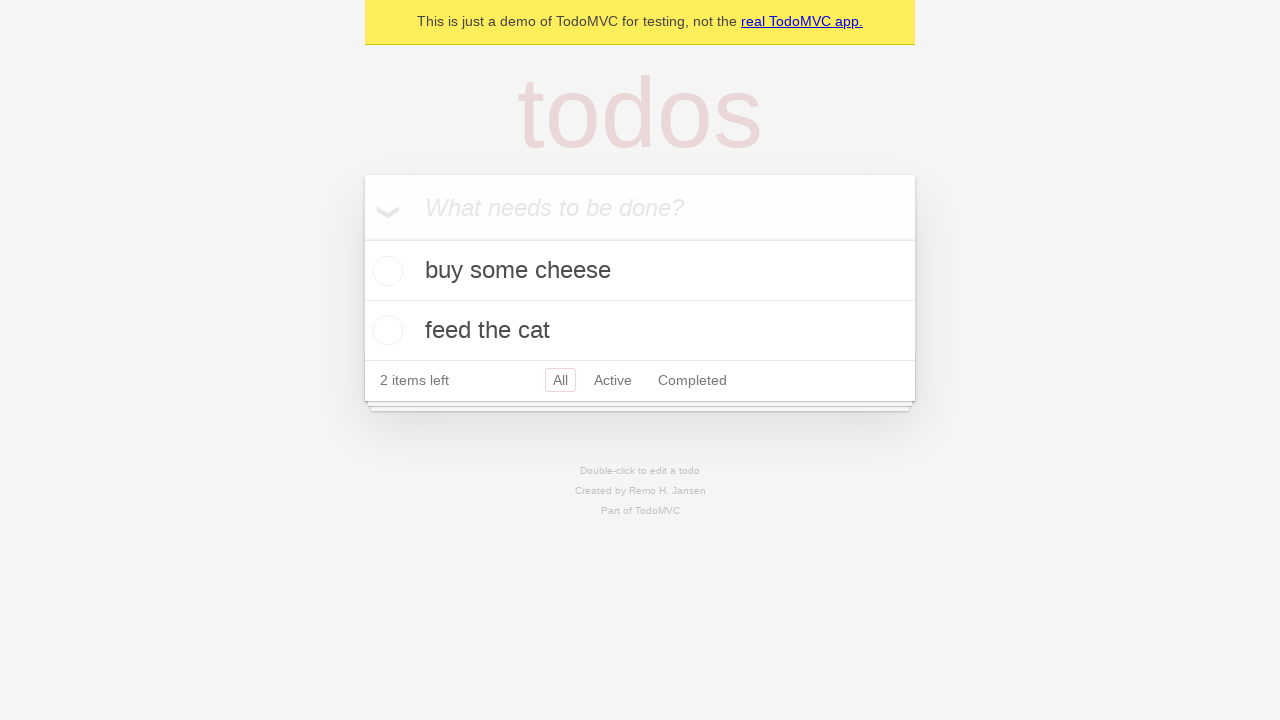

Located all todo items
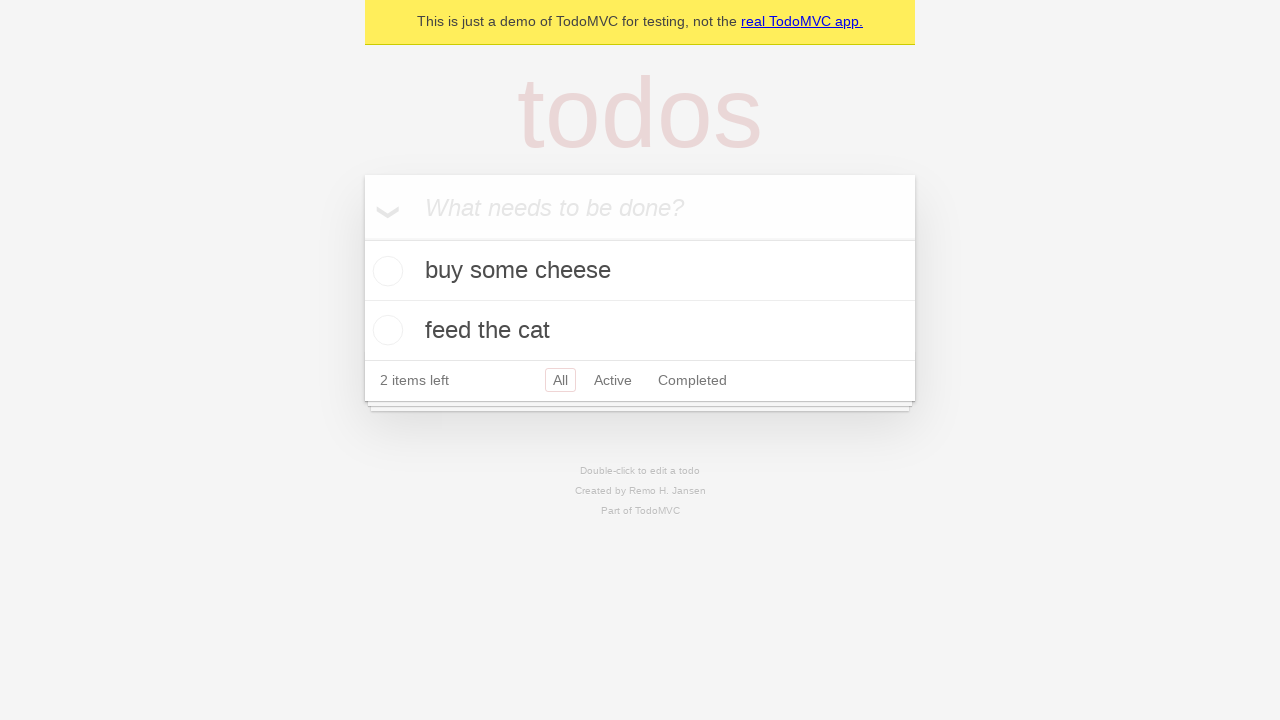

Waited for second todo item to be visible
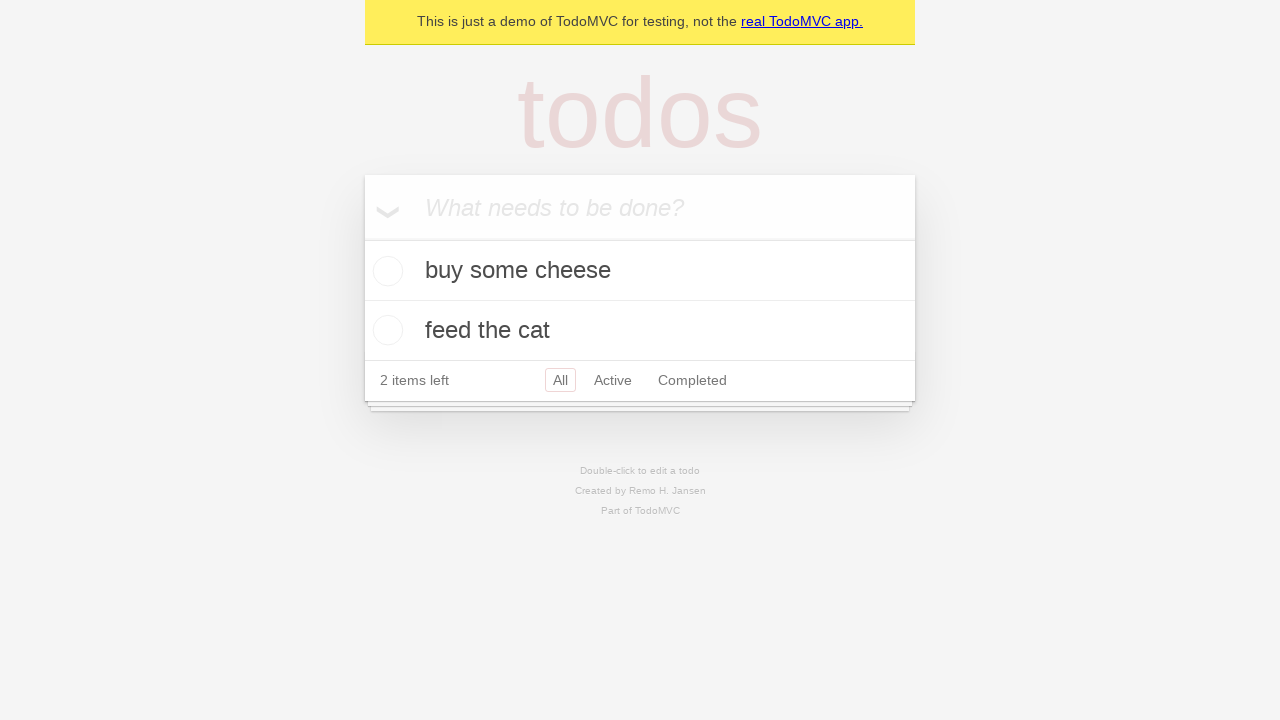

Located checkbox for first todo item
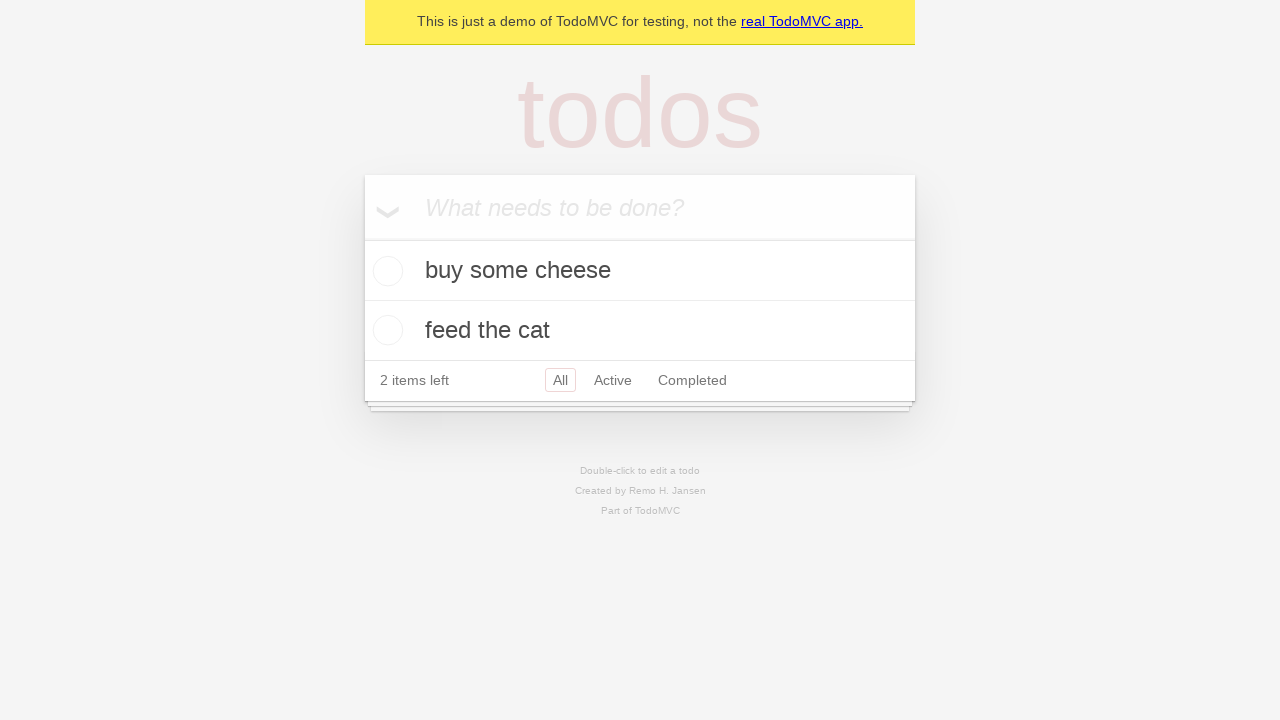

Checked the first todo item at (385, 271) on internal:testid=[data-testid="todo-item"s] >> nth=0 >> internal:role=checkbox
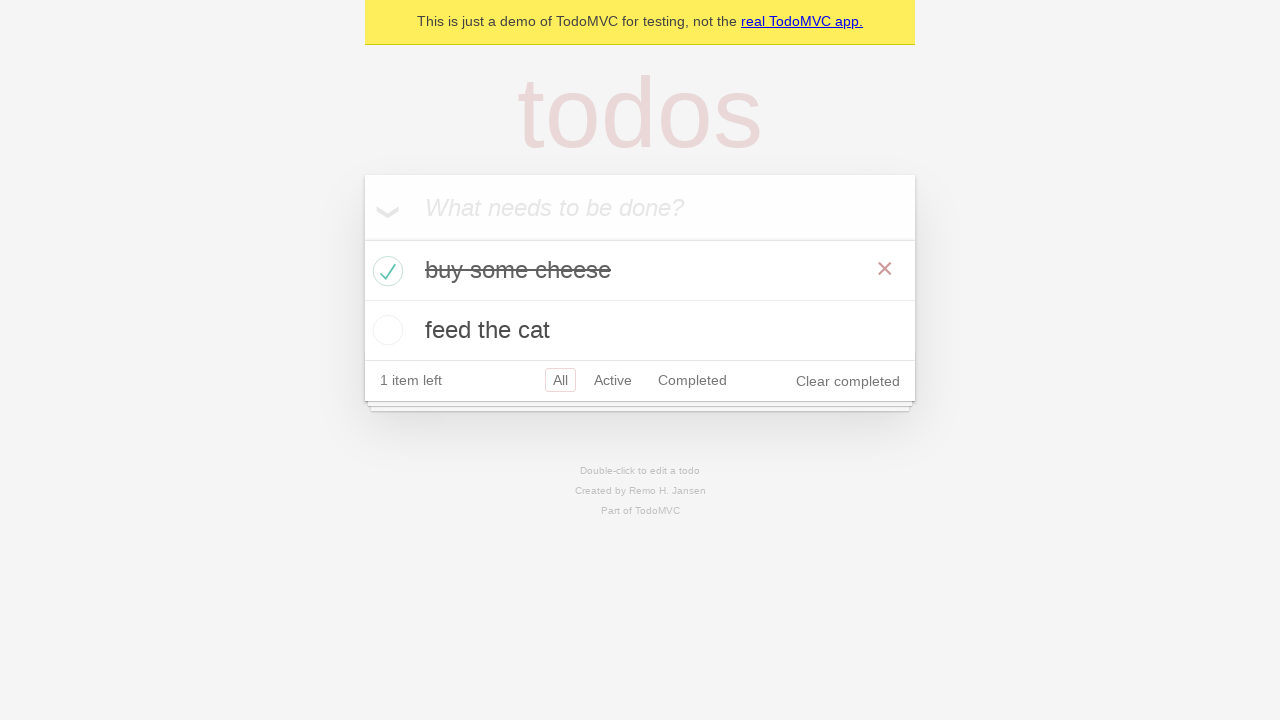

Reloaded the page to test data persistence
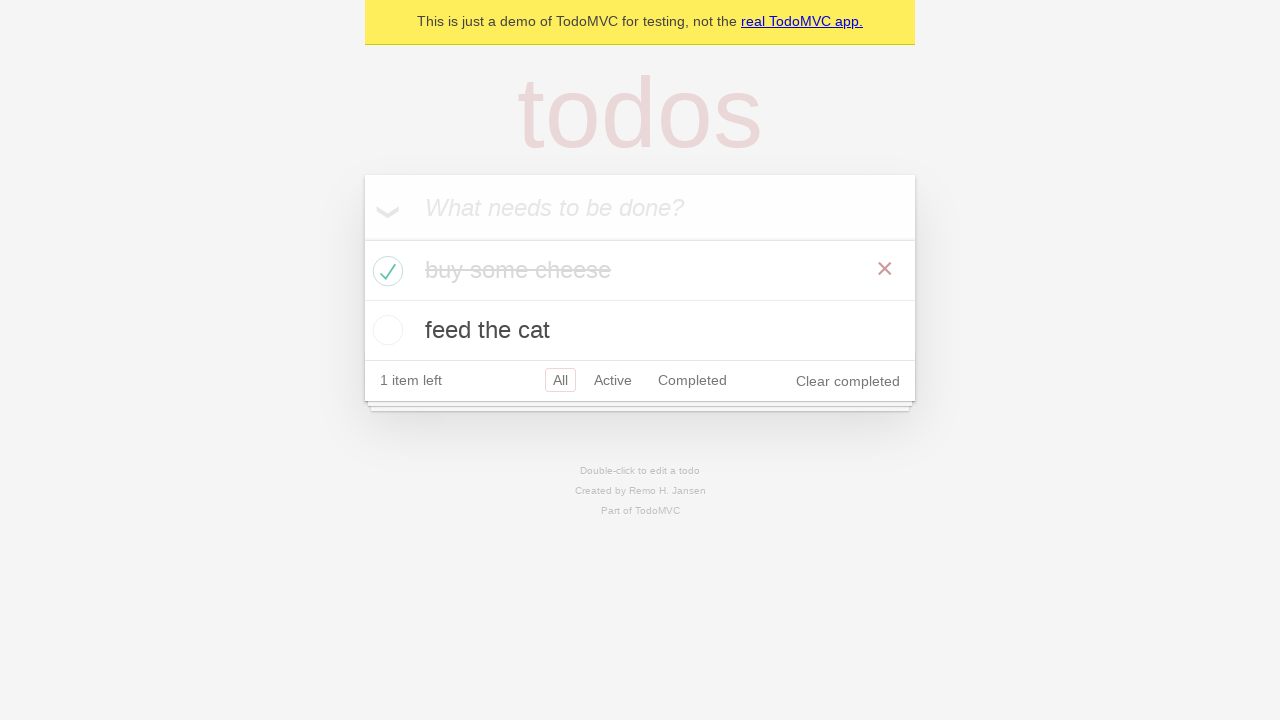

Waited for todo items to load after page reload
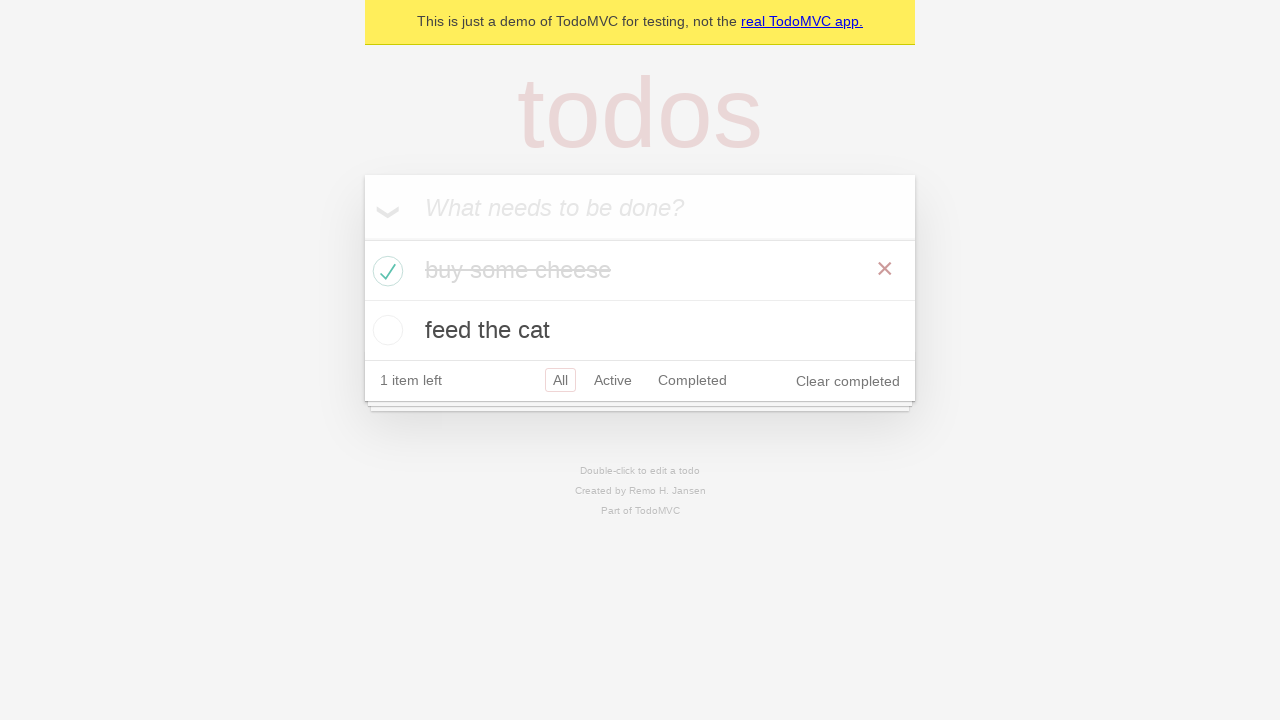

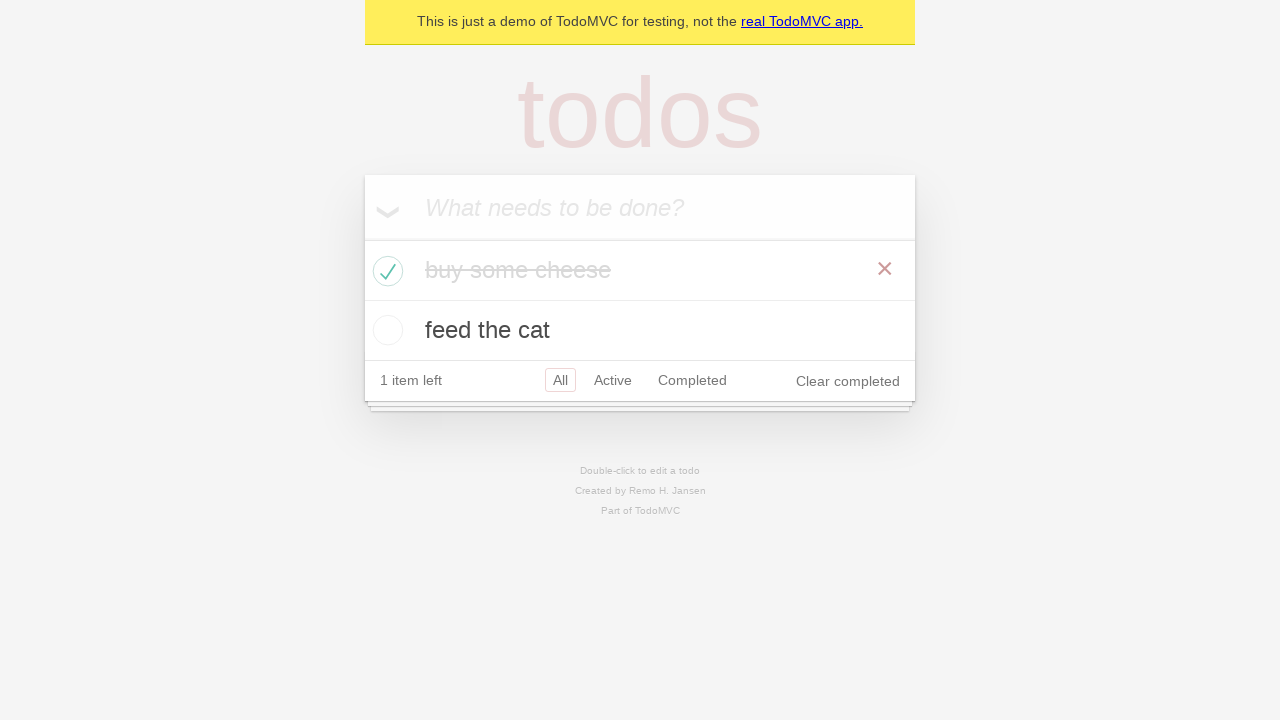